Tests form input functionality on MDN's accessibility demo page by clicking a button, interacting with an alert, and filling a text input field.

Starting URL: https://mdn.github.io/learning-area/tools-testing/cross-browser-testing/accessibility/native-keyboard-accessibility.html

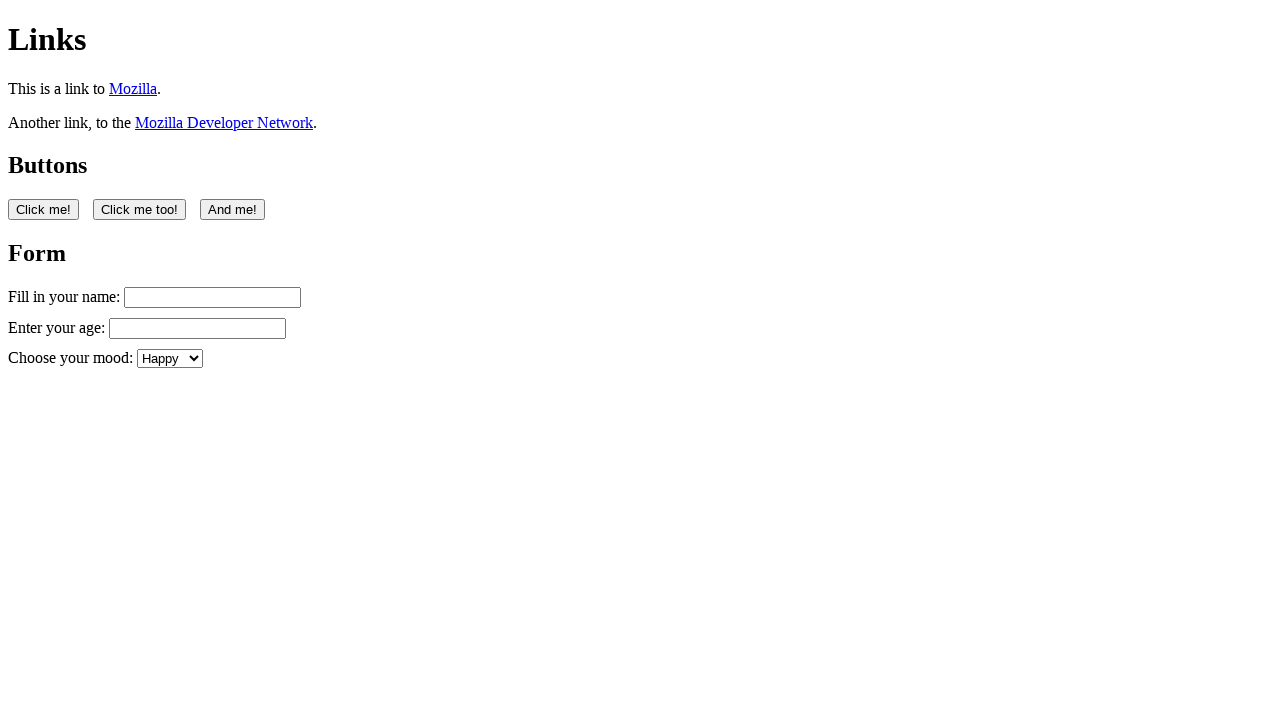

Clicked the first button on the form at (44, 209) on button:nth-of-type(1)
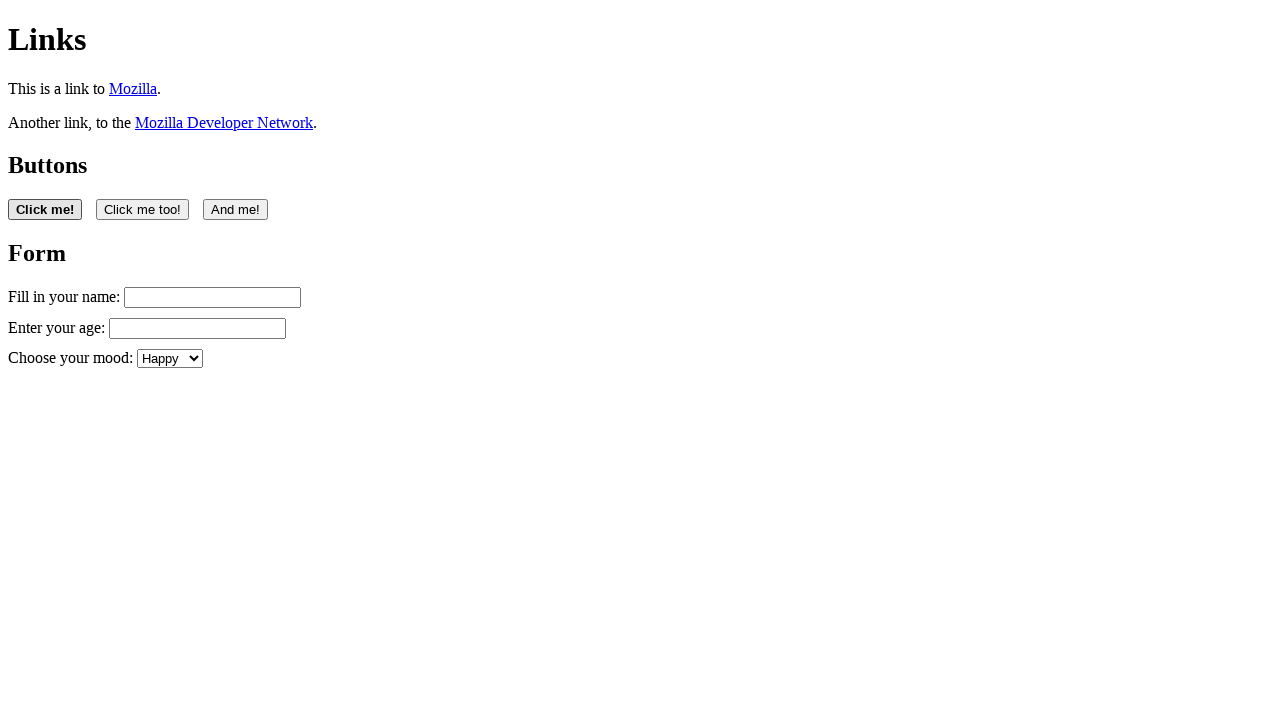

Set up dialog handler to accept alerts
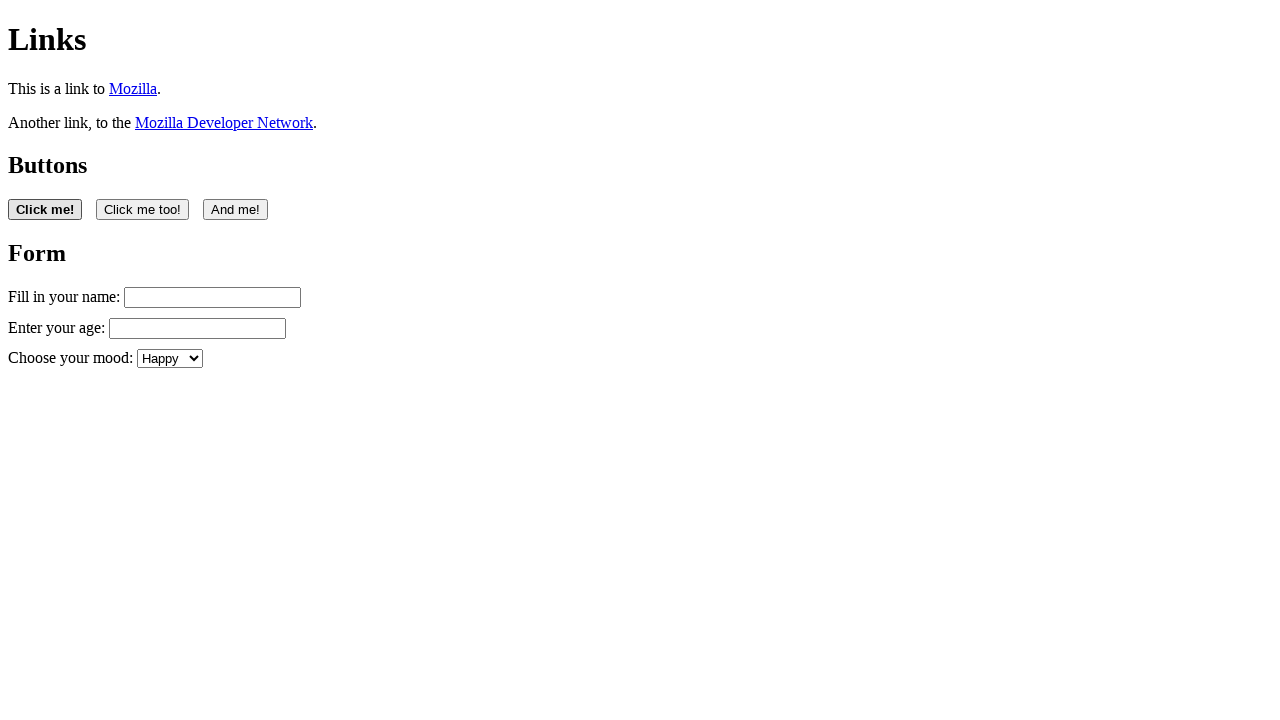

Waited 2 seconds for form to be ready
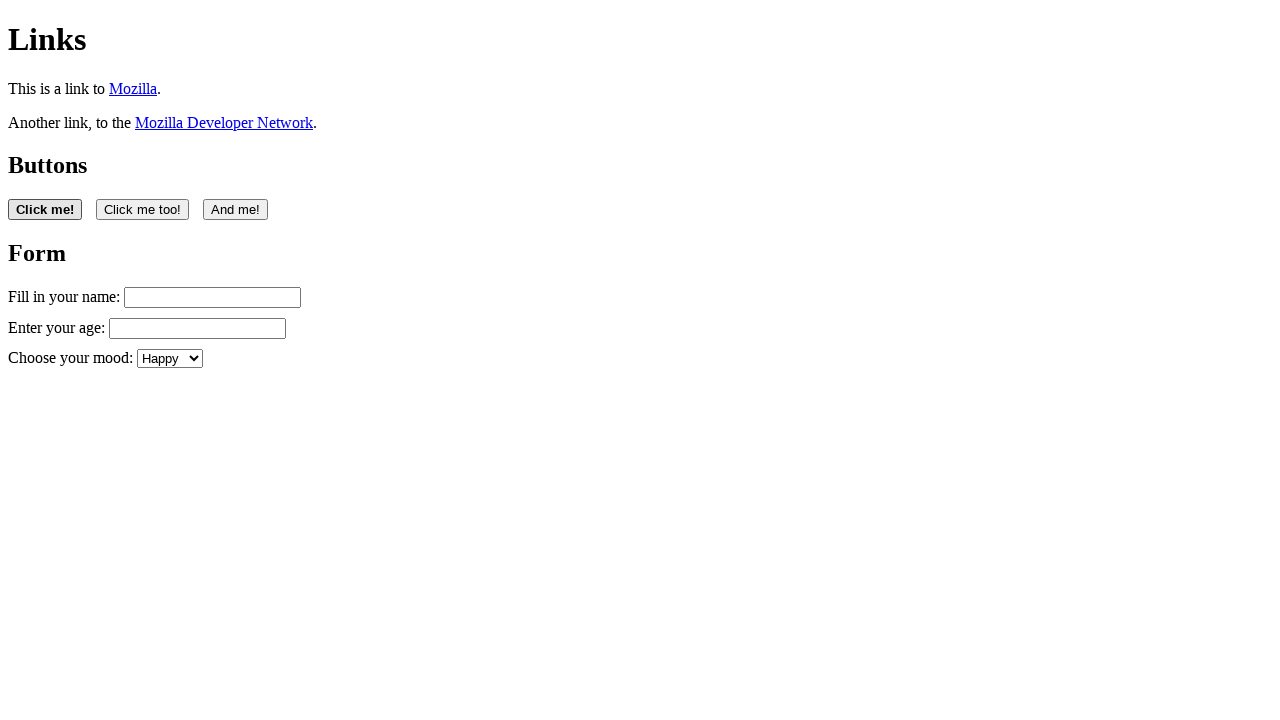

Filled the name input field with 'Filling in my form' on input#name
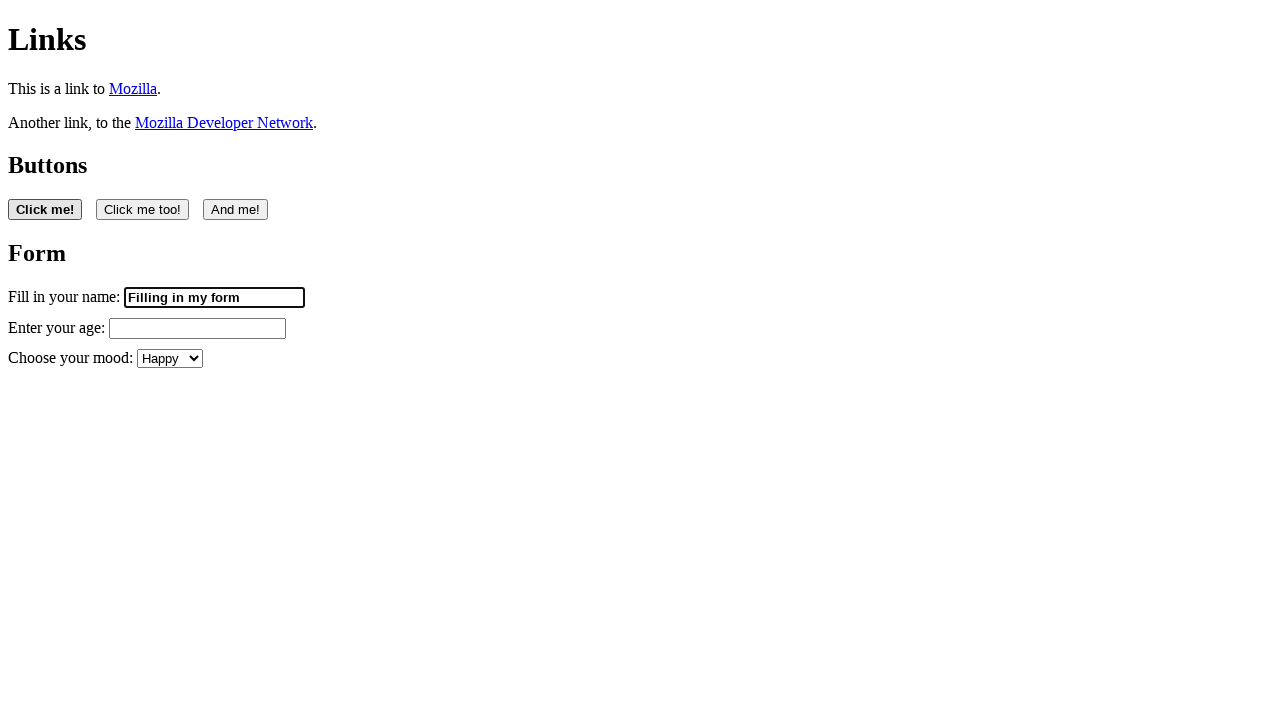

Retrieved the value attribute from the name input field
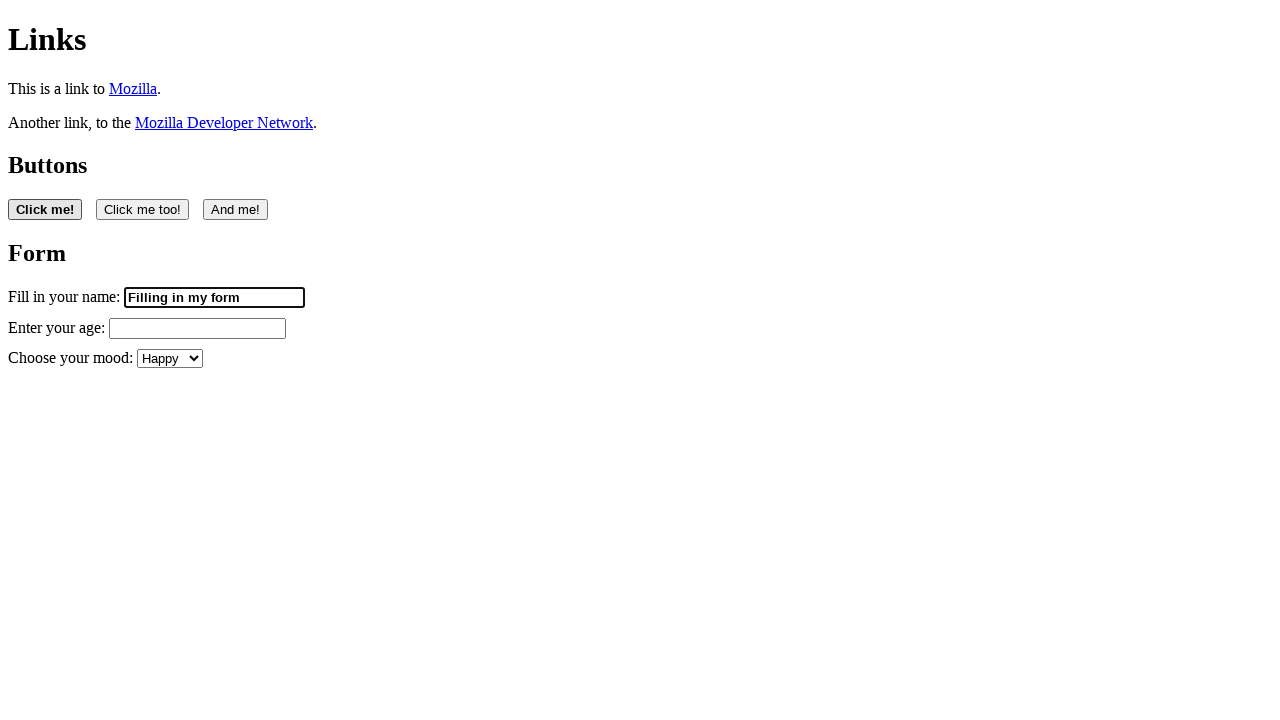

Verified that form input is editable - value is not empty
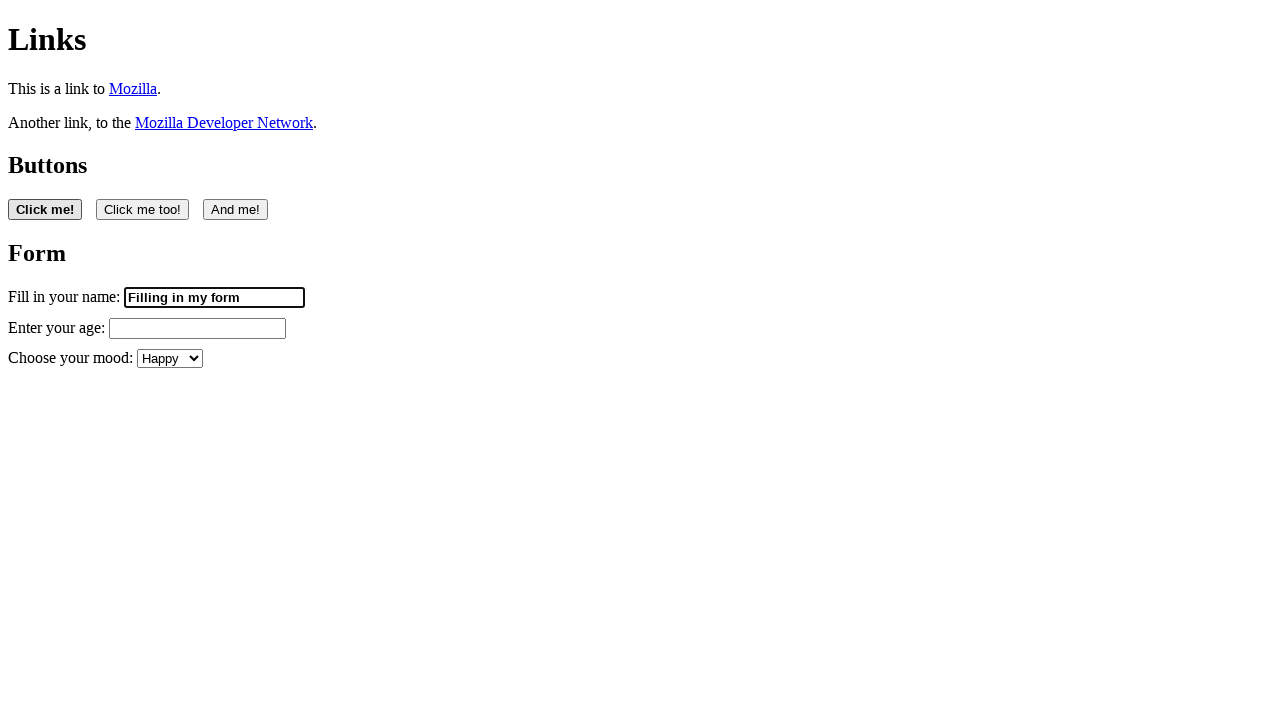

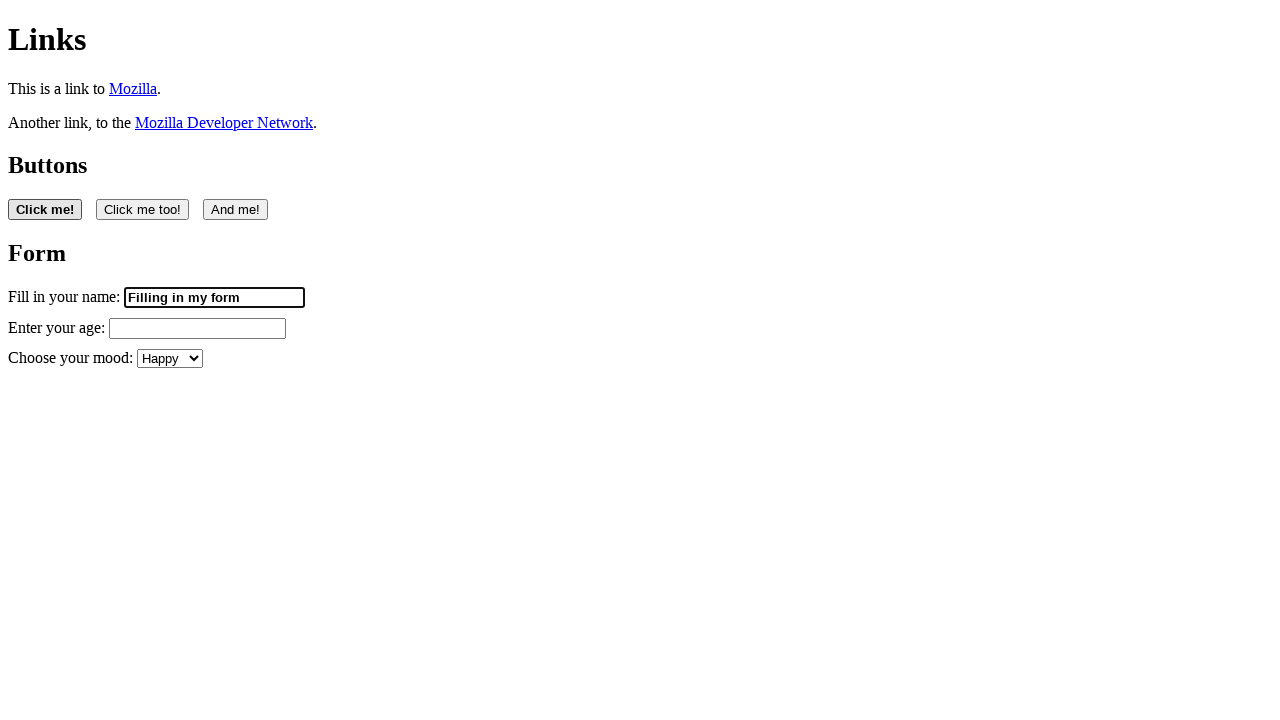